Tests the property search functionality on Zoopla by entering a location (Glasgow) in the search input and submitting the search, then waiting for property listings to load.

Starting URL: https://zoopla.co.uk

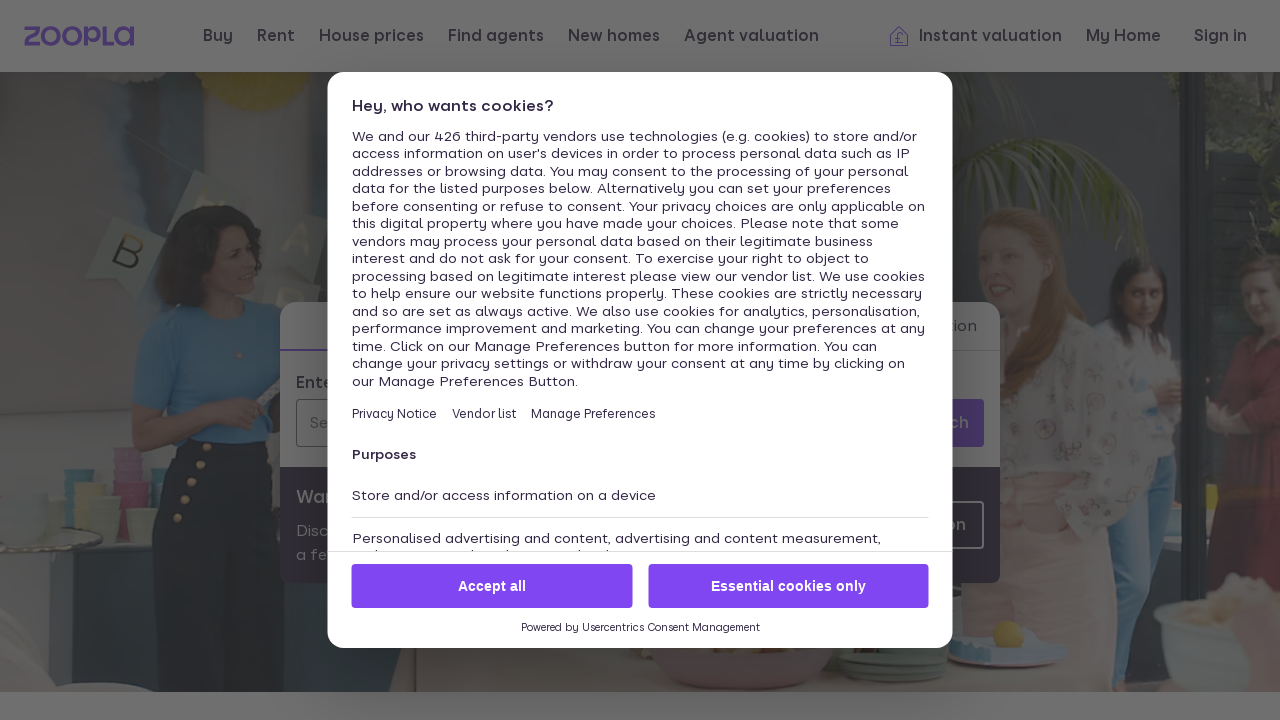

Filled location search input with 'Glasgow' on input[name="autosuggest-input"]
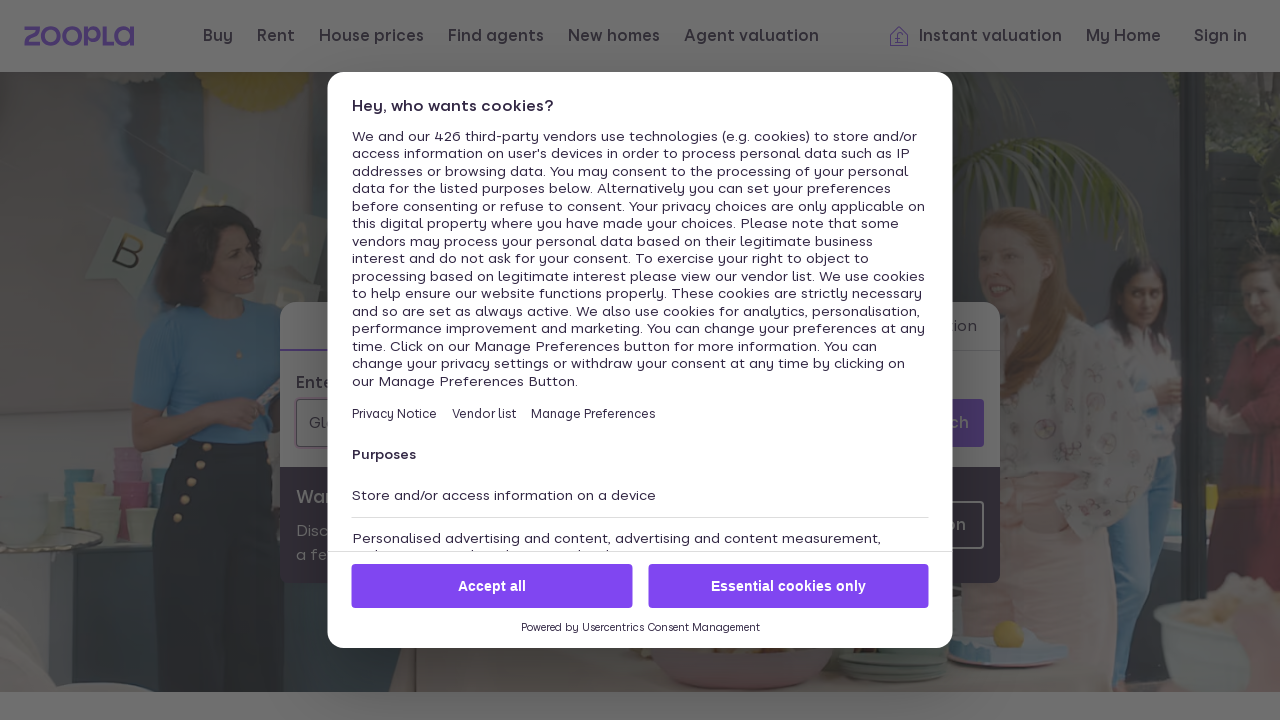

Pressed Enter to submit the property search
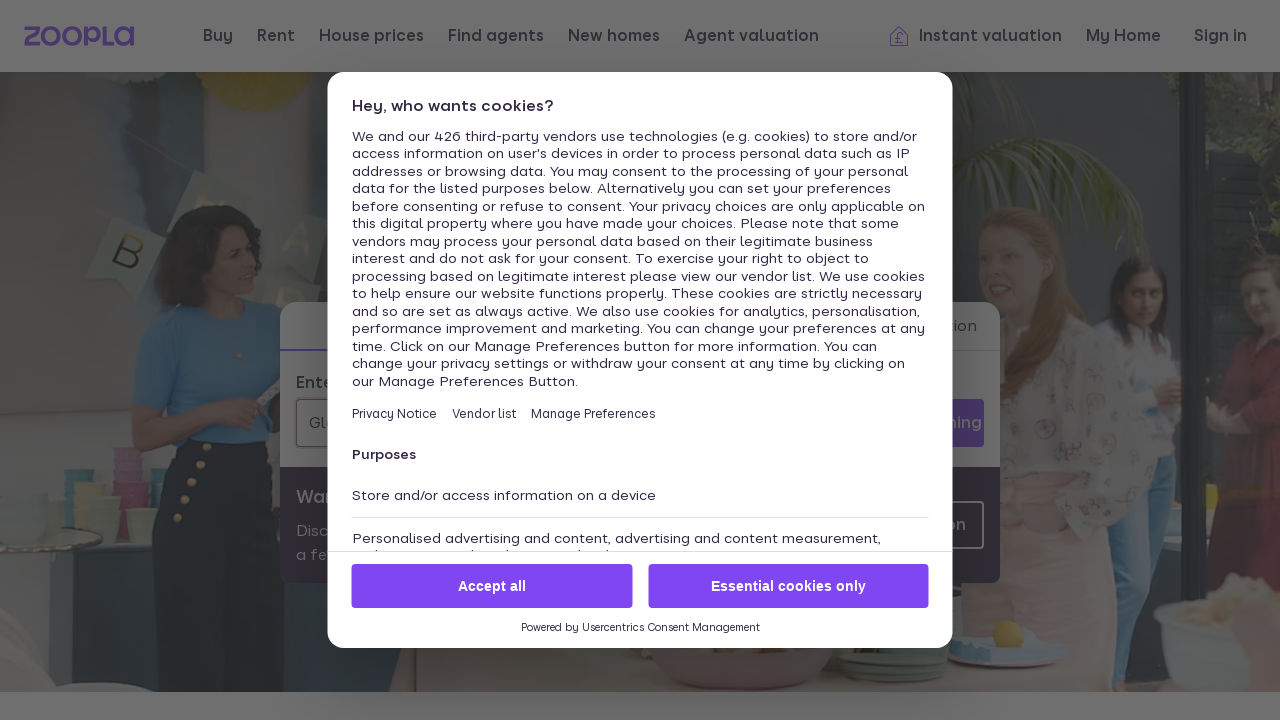

Property search results page loaded
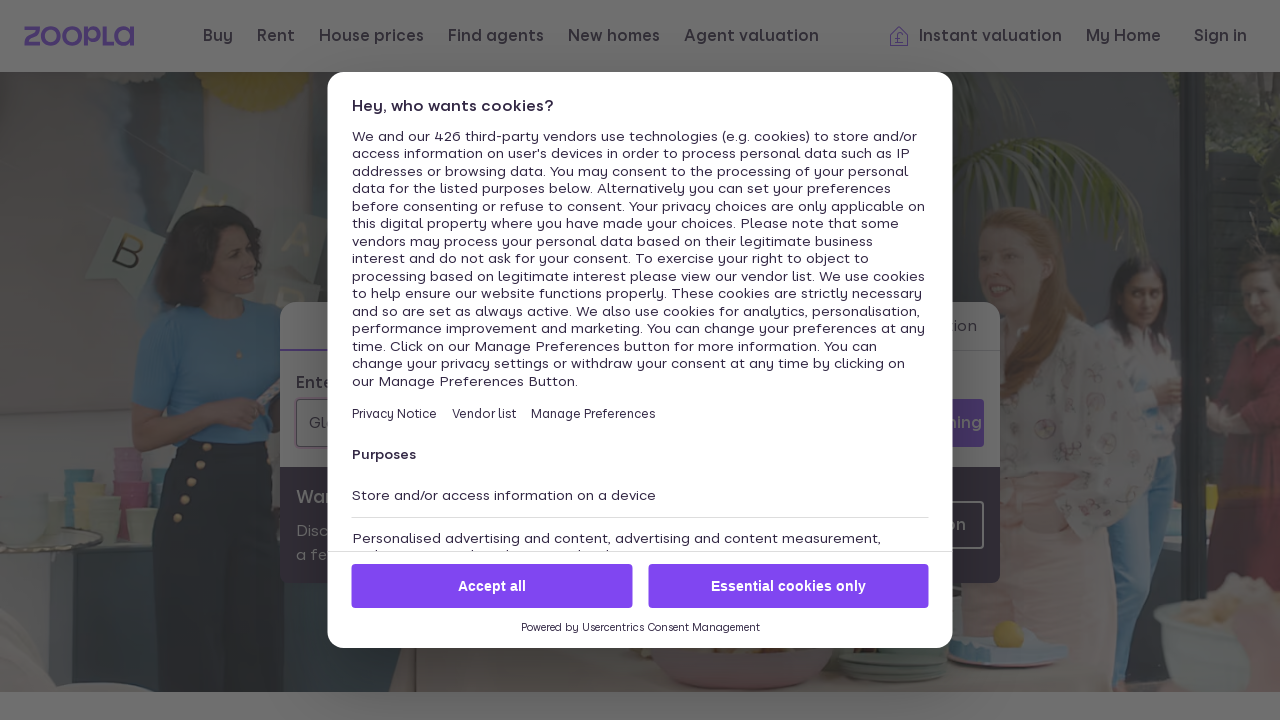

Property listings container appeared on the page
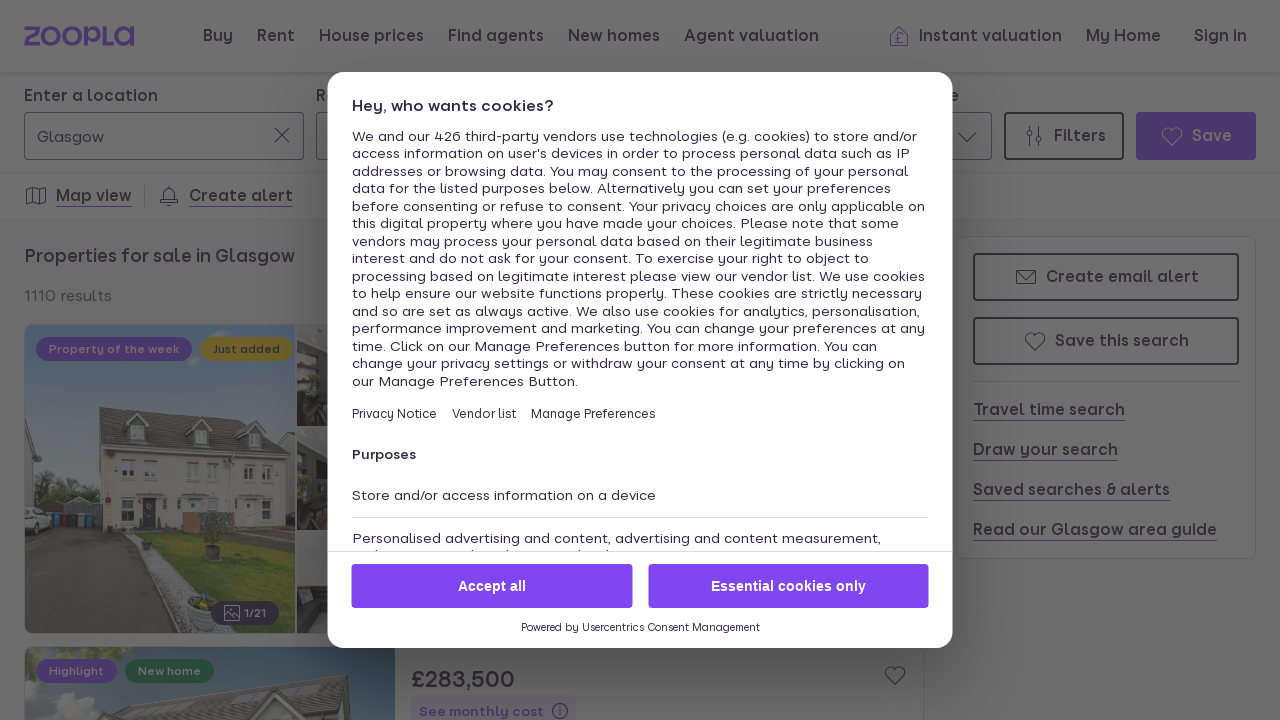

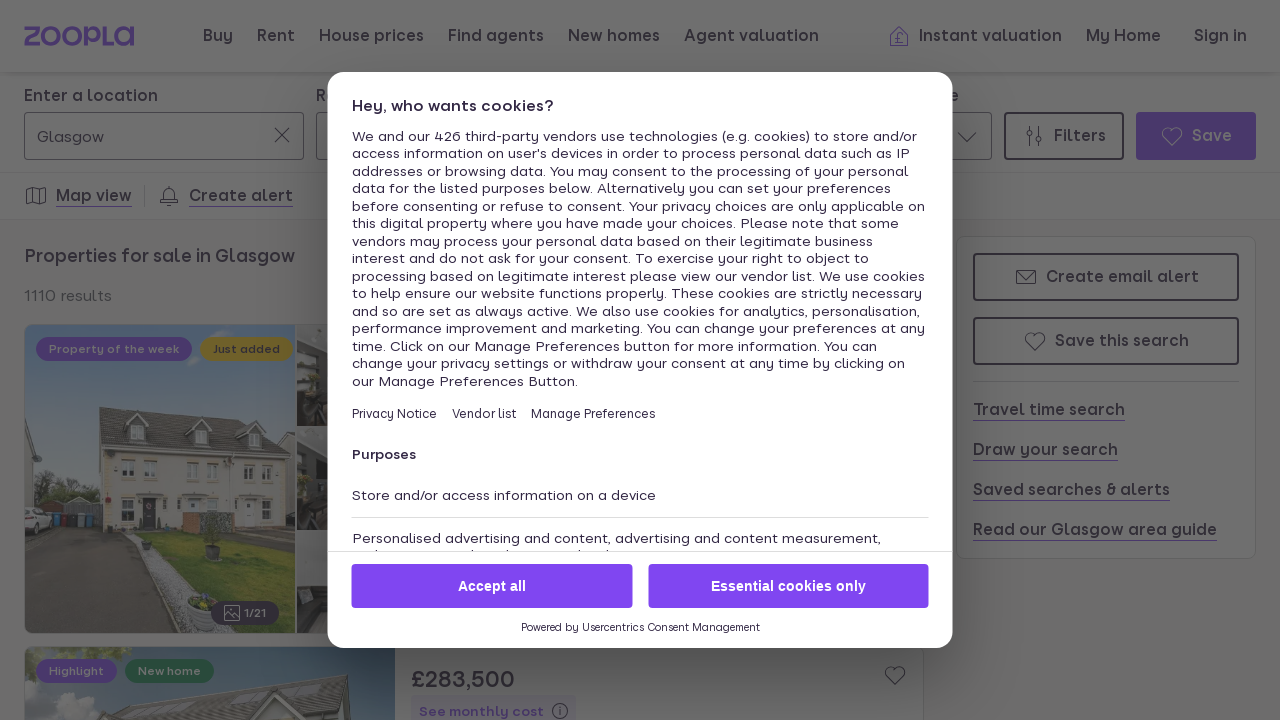